Navigates to Flipkart website and verifies the page loads by checking the title

Starting URL: https://www.flipkart.com/

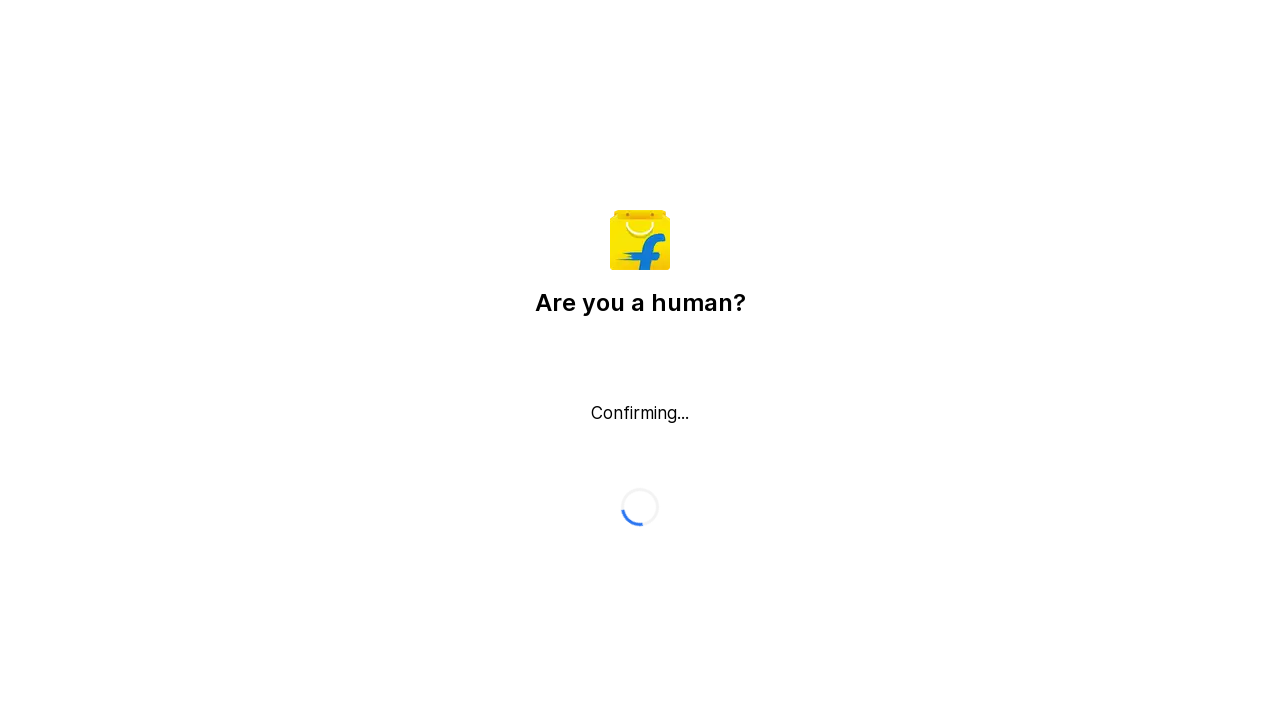

Navigated to Flipkart website
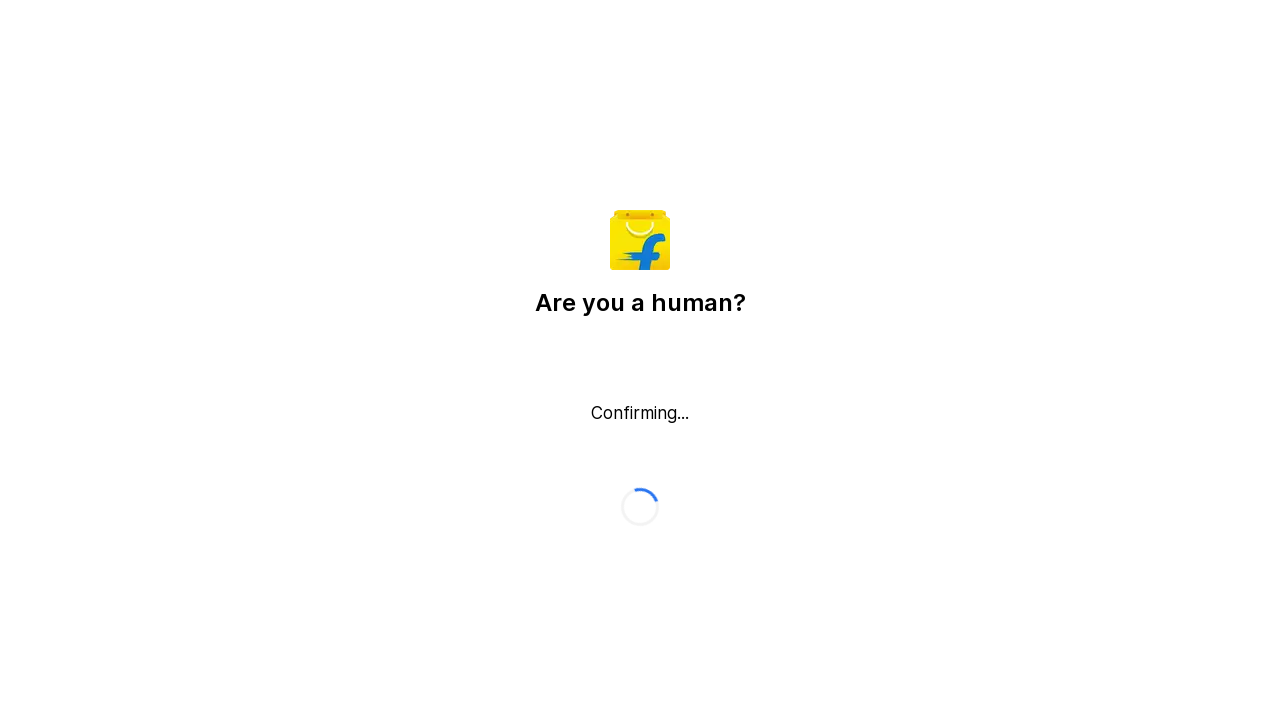

Page fully loaded (networkidle state reached)
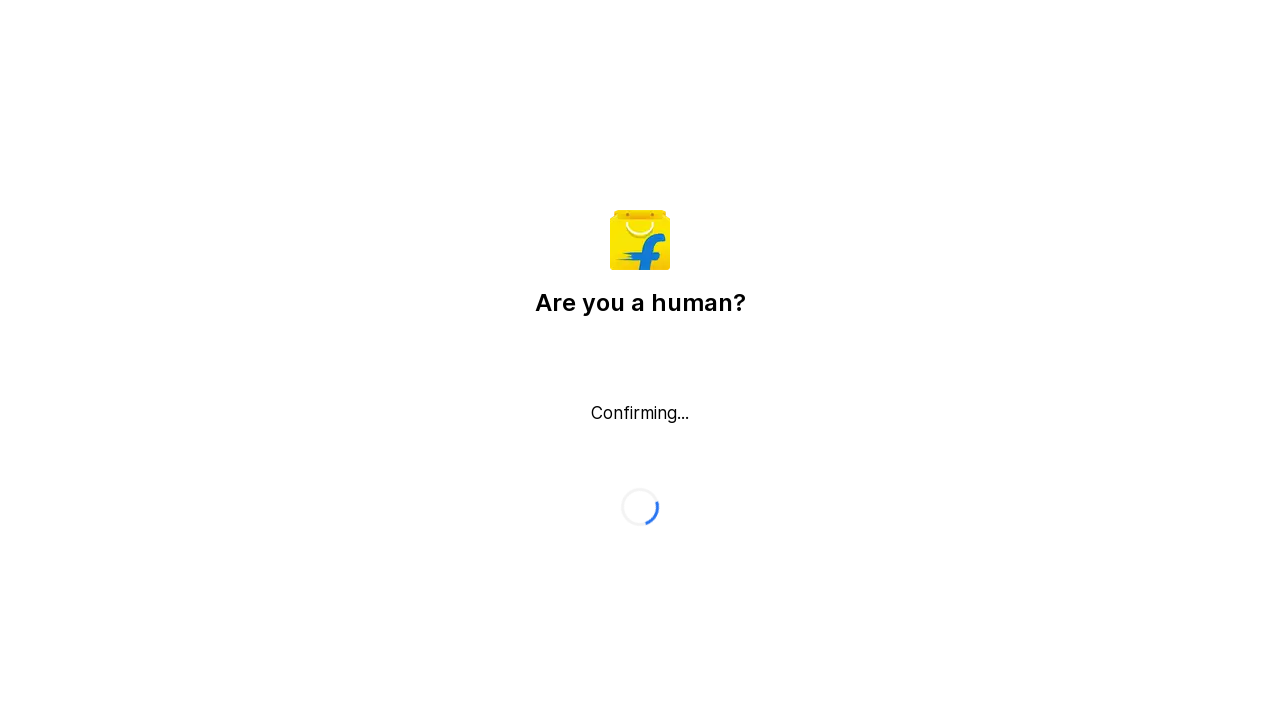

Verified page title is present
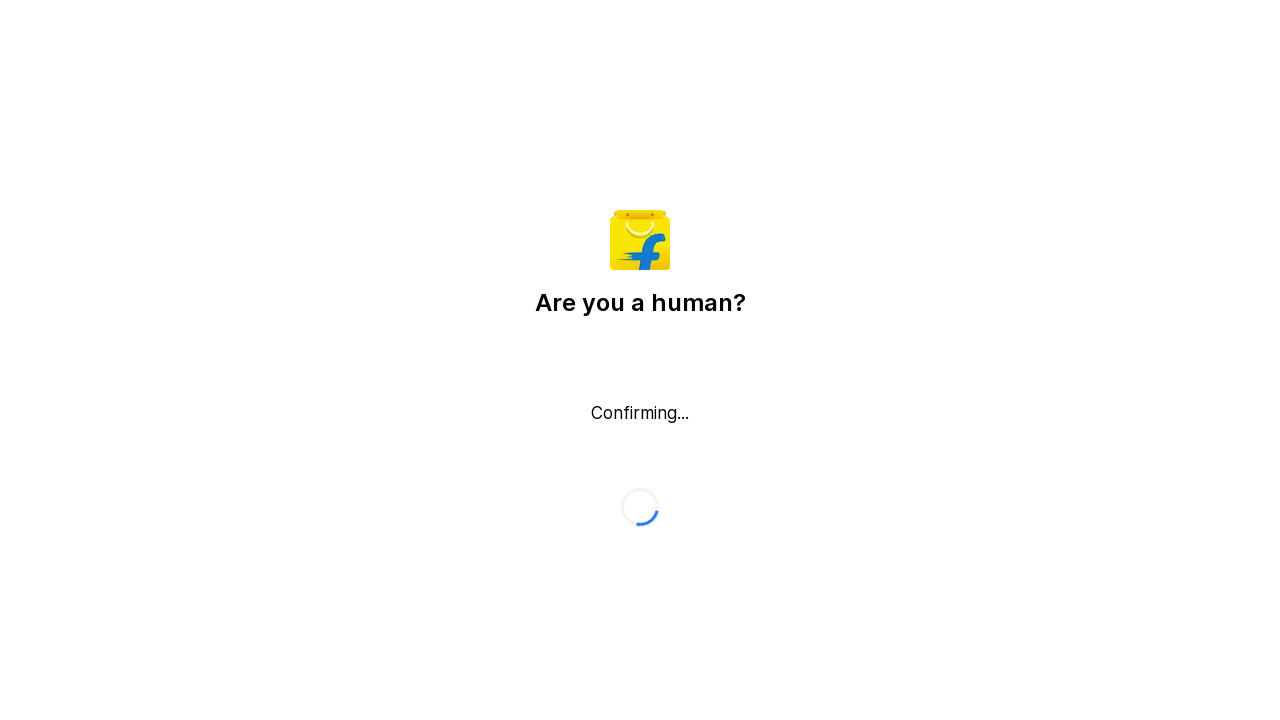

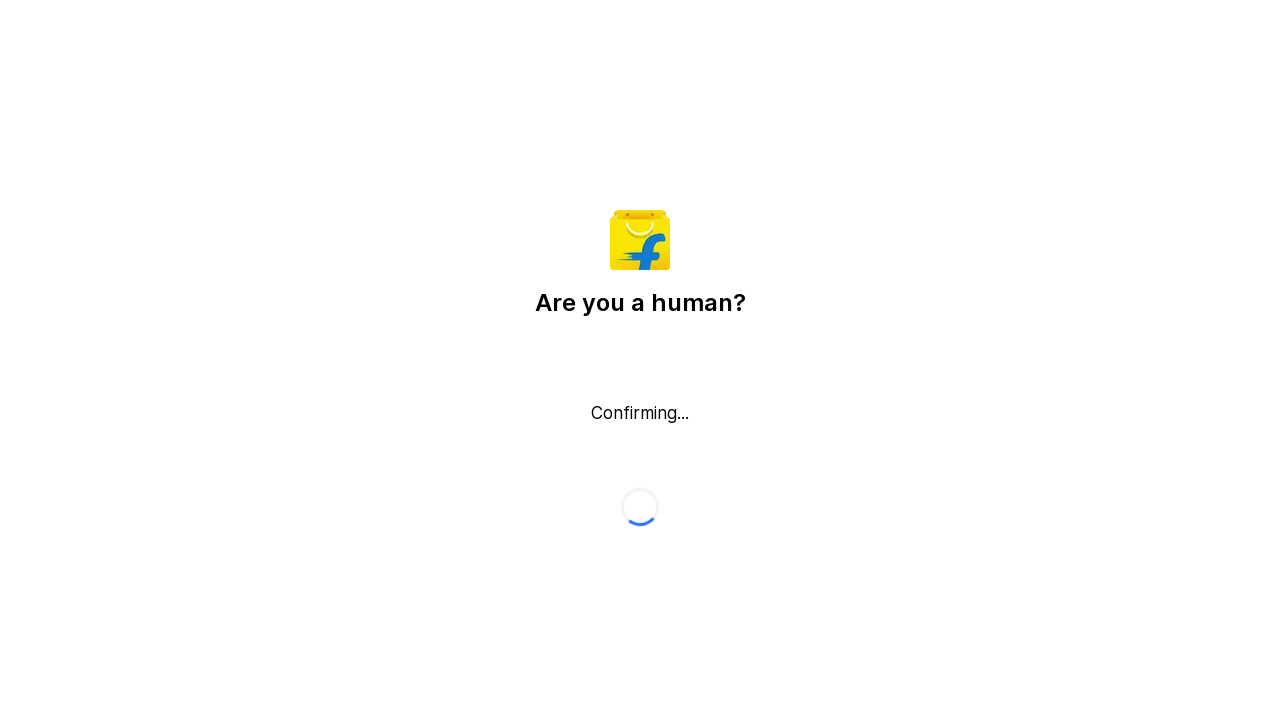